Tests the search functionality by opening the search, entering a query for "study programs", and verifying search results are displayed.

Starting URL: https://en.ehu.lt

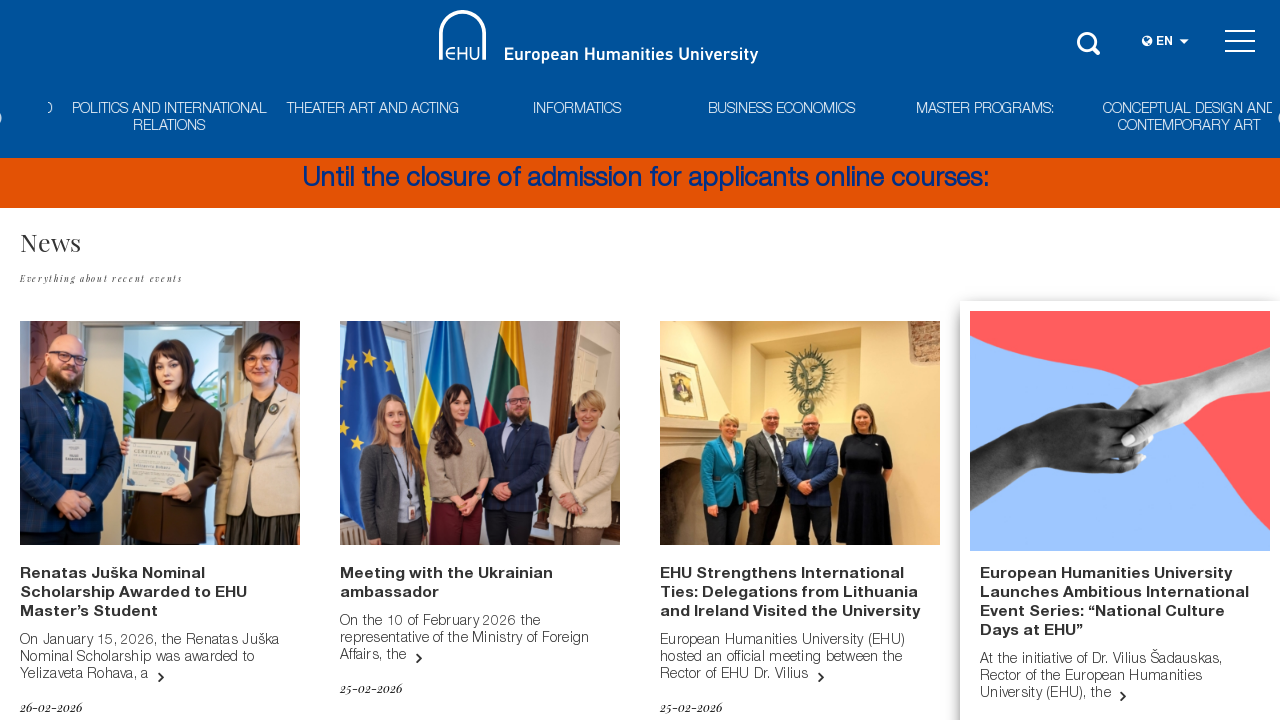

Clicked search icon/button to open search at (1090, 40) on button.search-toggle, a.search-toggle, [class*='search']
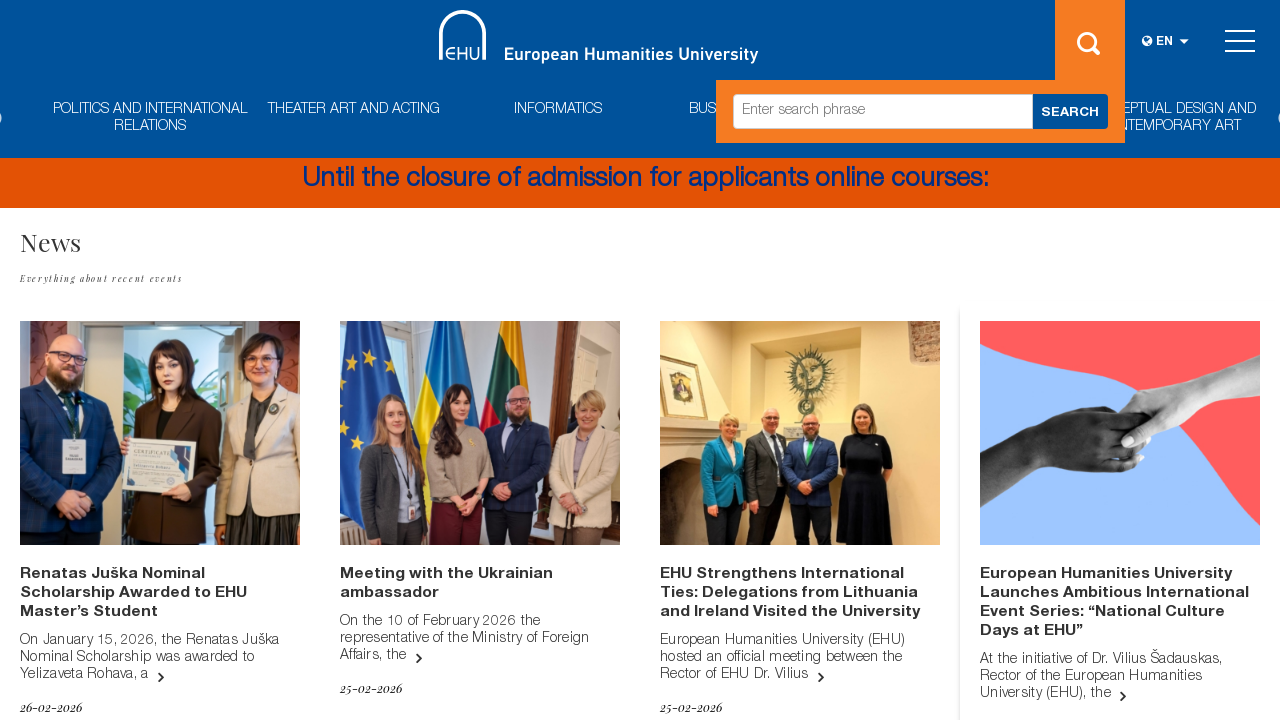

Filled search field with 'study programs' on input[type='search'], input[name='s']
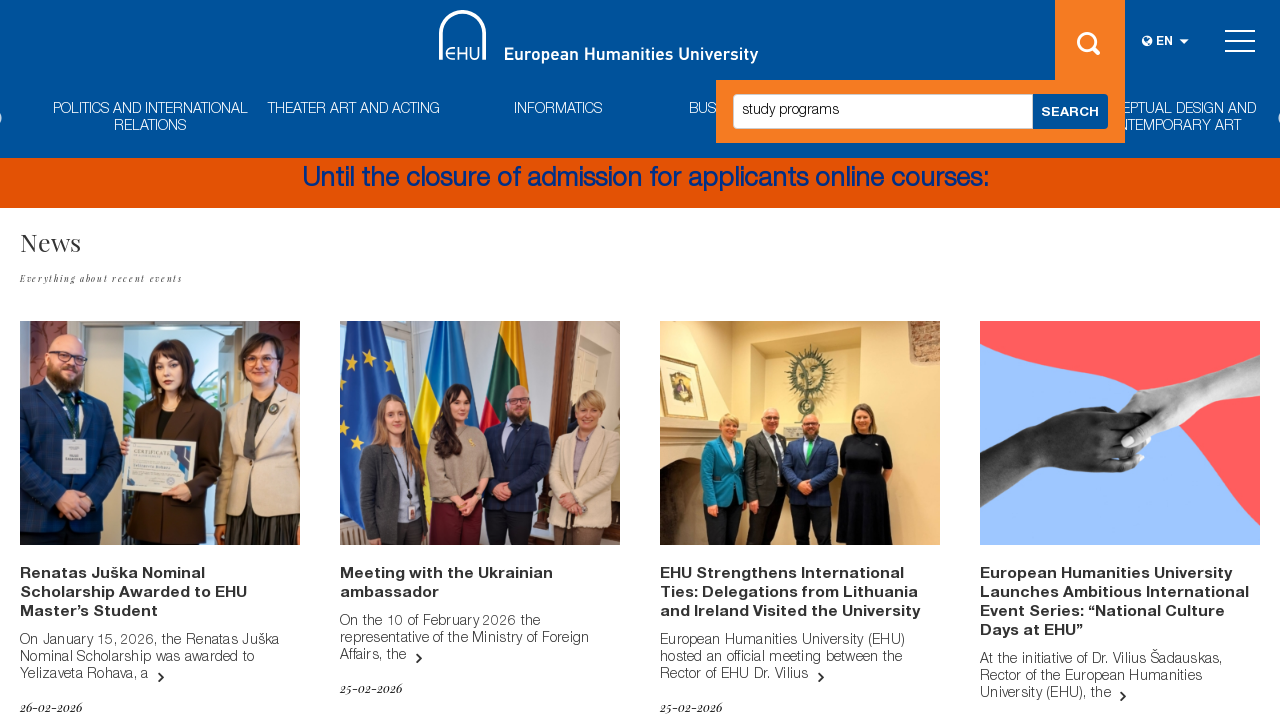

Pressed Enter to submit search query on input[type='search'], input[name='s']
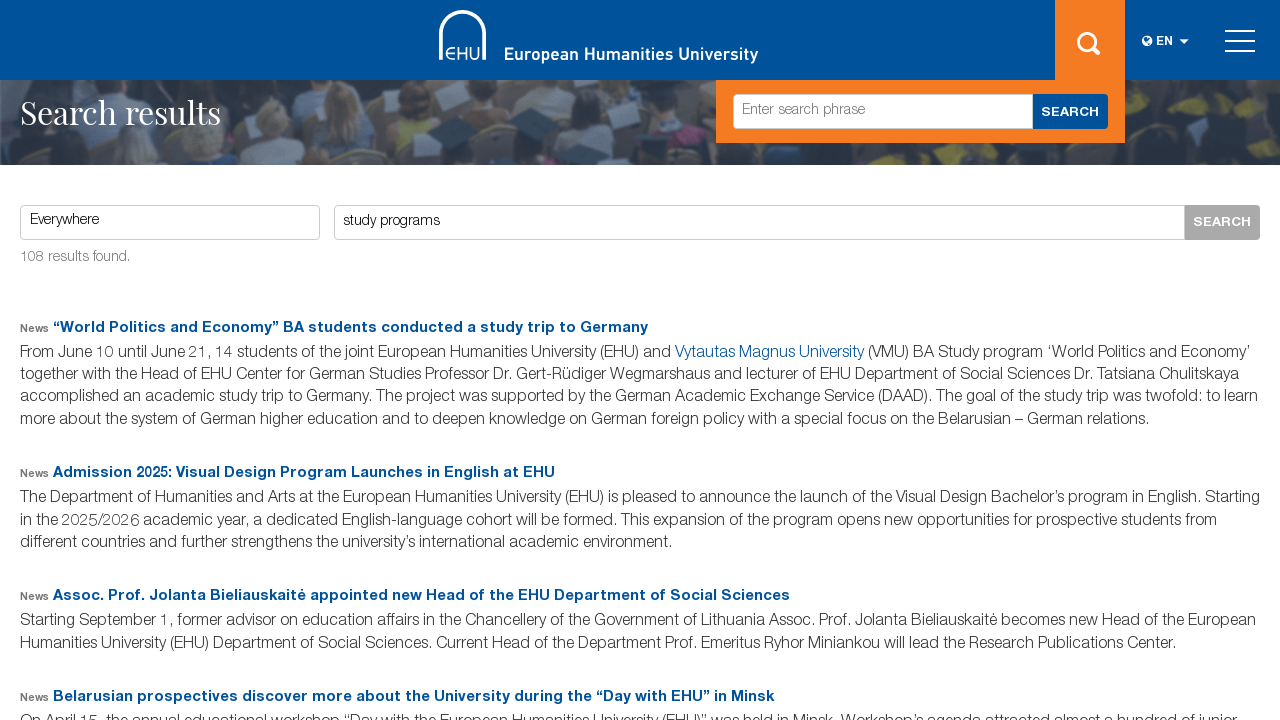

Search results page loaded successfully
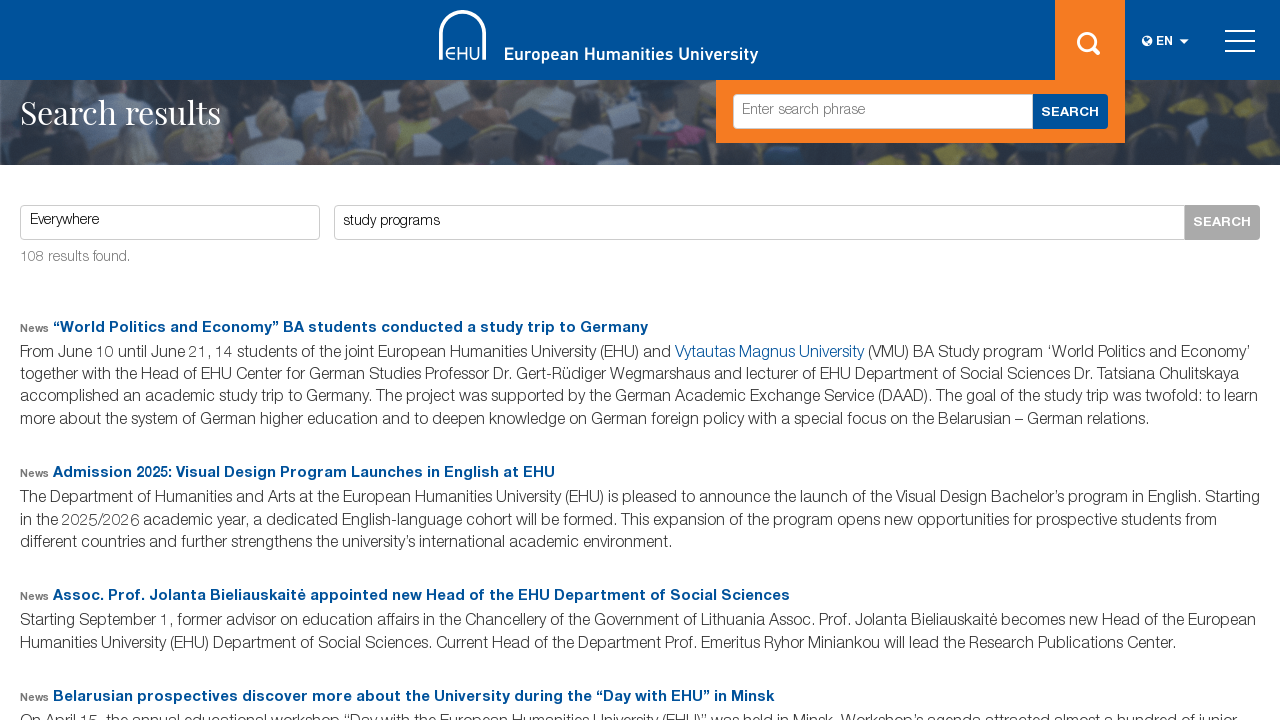

Verified search results are displayed on the page
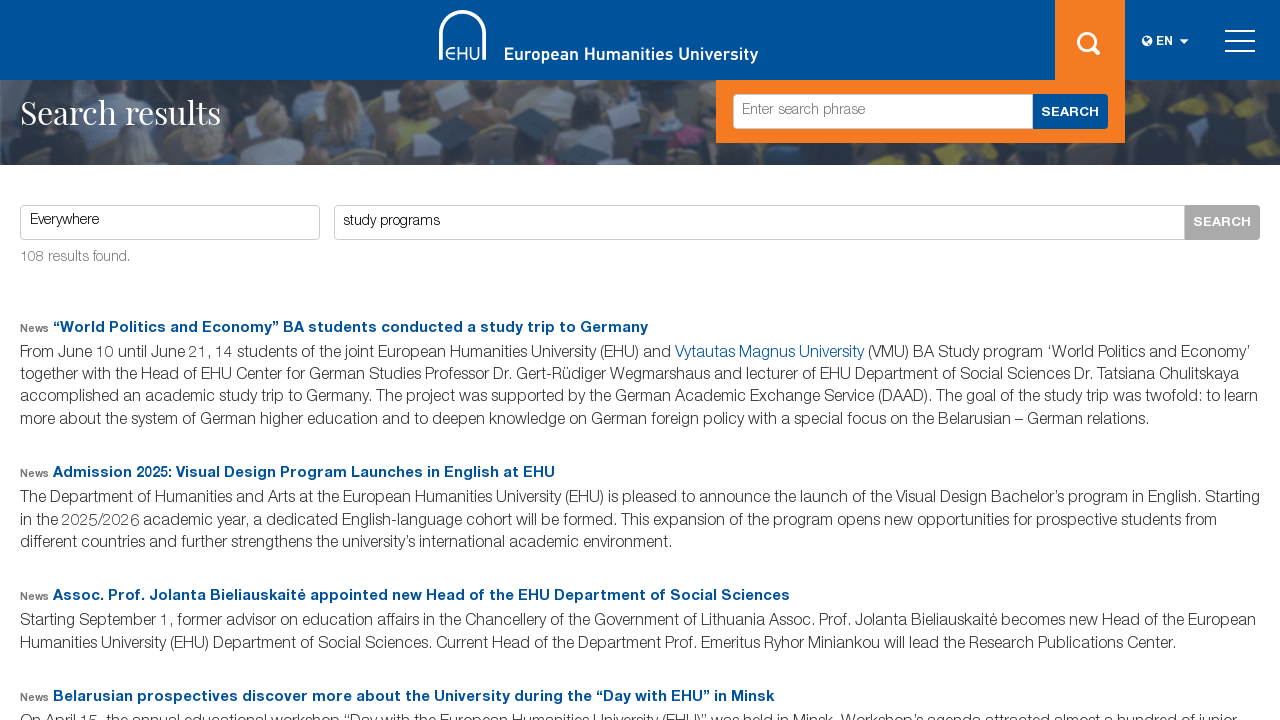

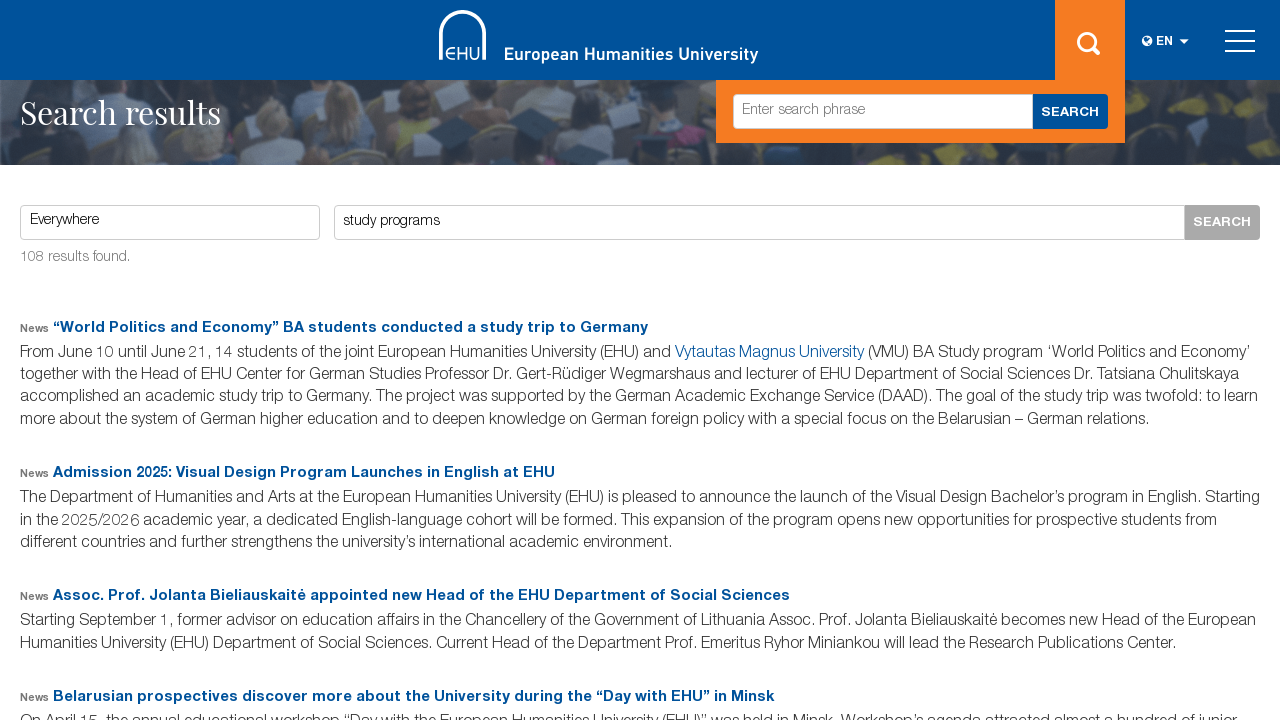